Tests JavaScript alert handling by clicking a button that triggers an alert and then accepting it

Starting URL: https://the-internet.herokuapp.com/javascript_alerts

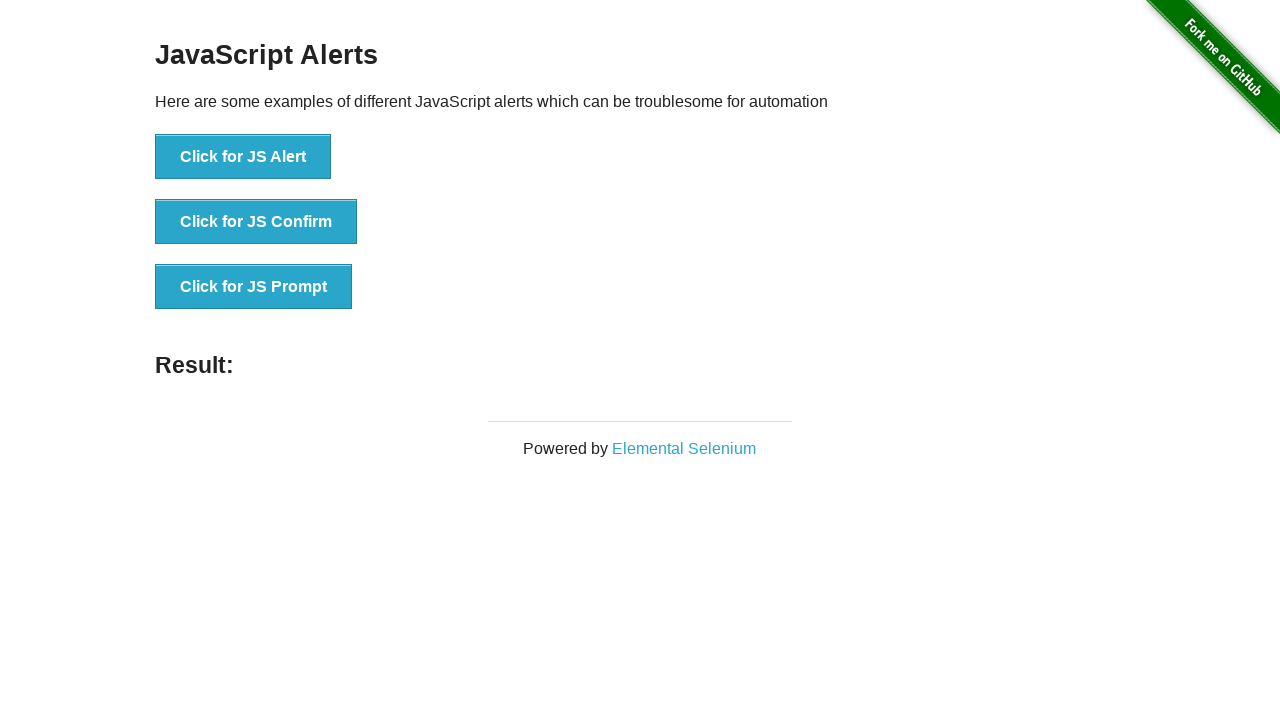

Clicked button to trigger JavaScript alert at (243, 157) on text='Click for JS Alert'
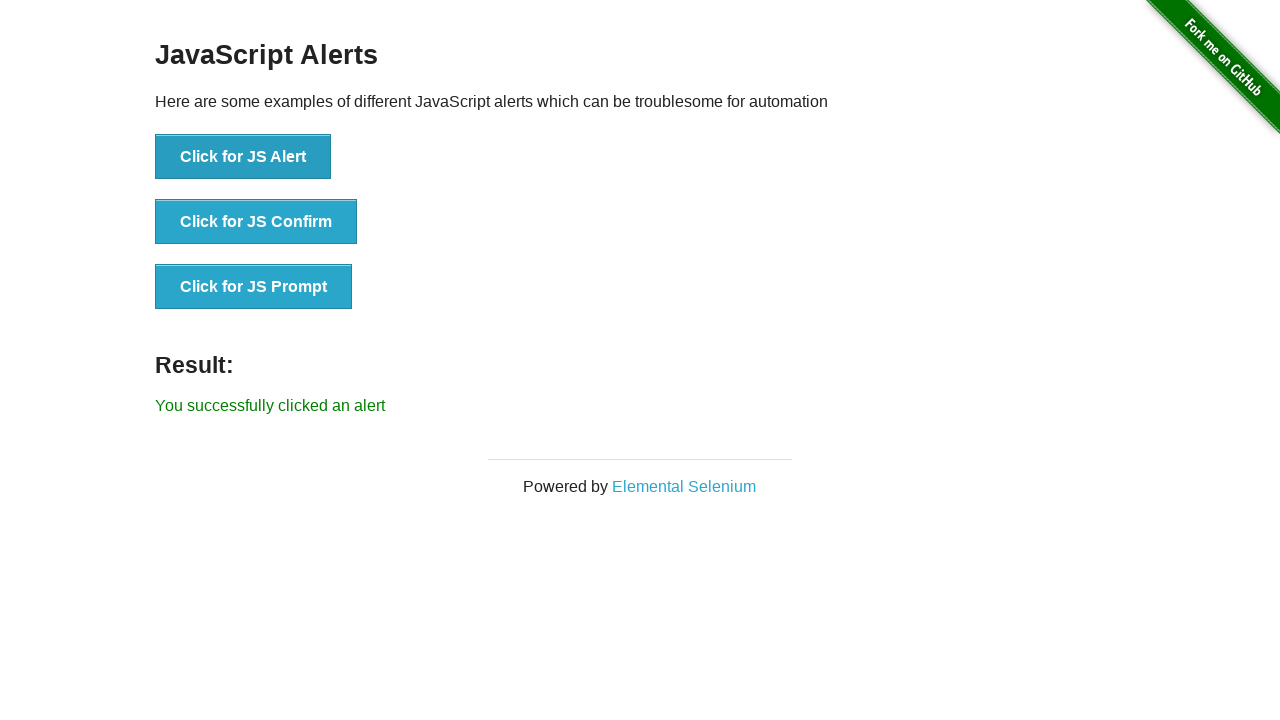

Set up dialog handler to accept alerts
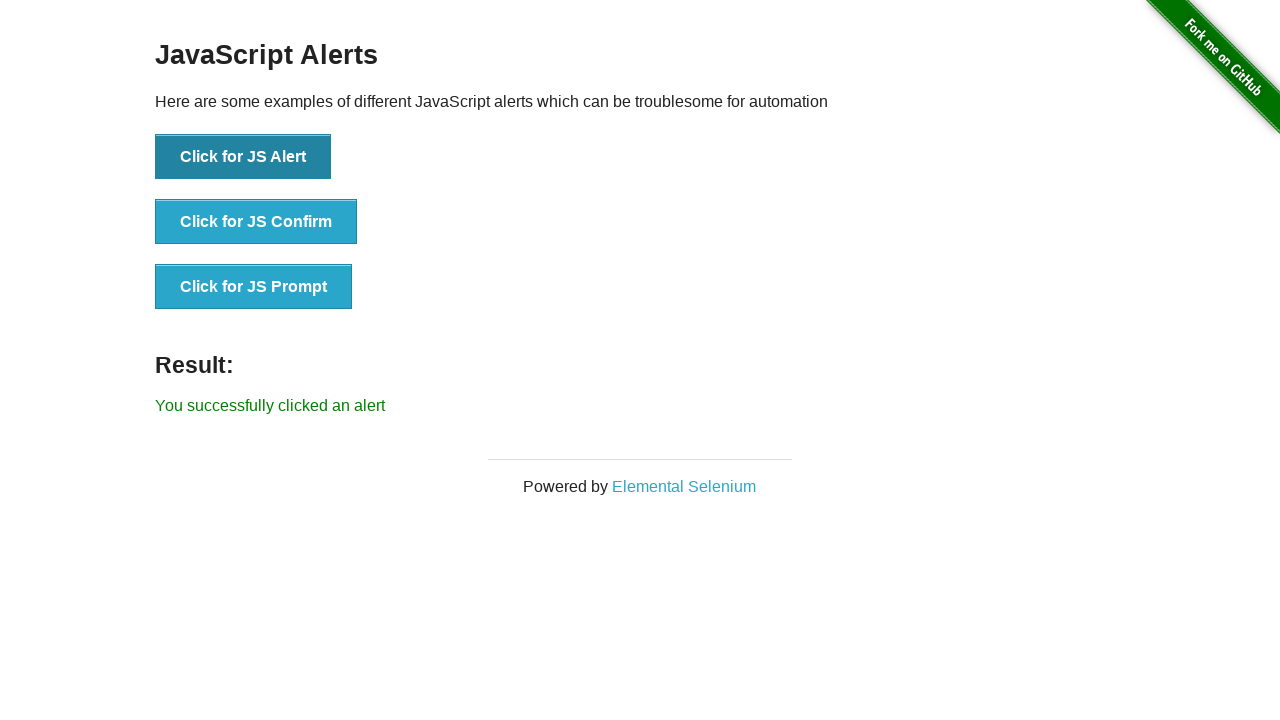

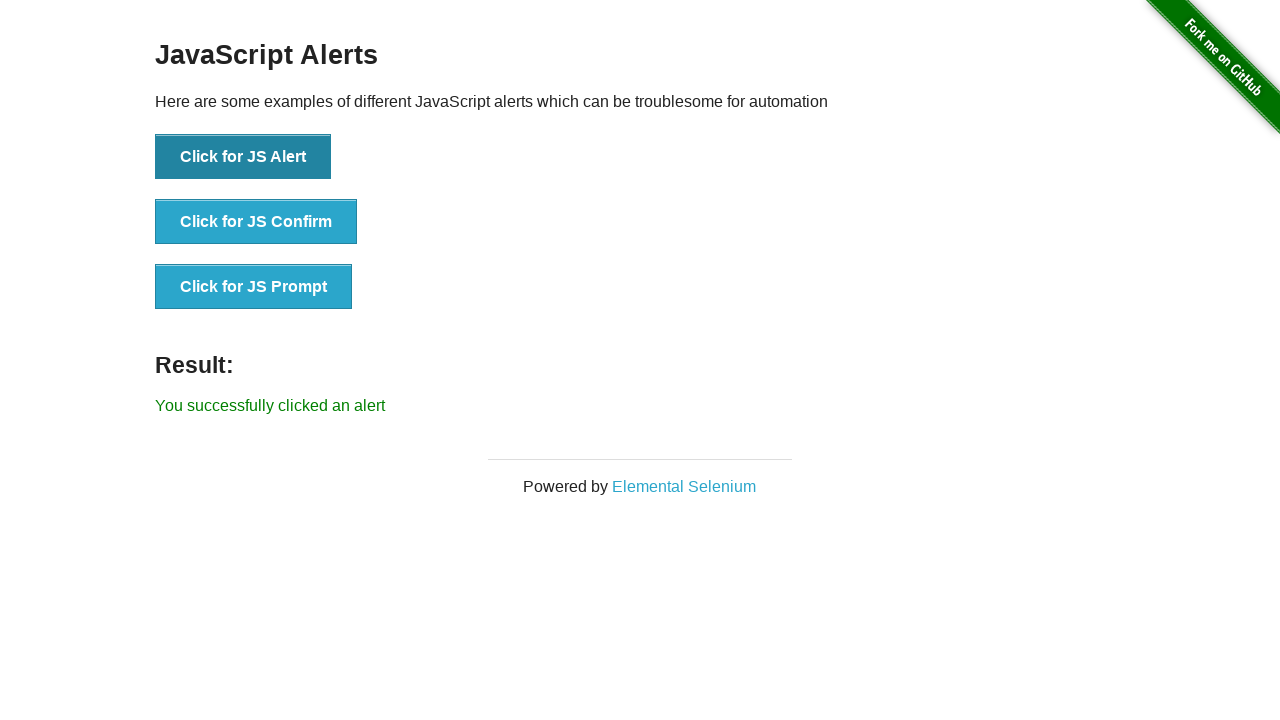